Tests dynamic controls on a page by clicking a button that removes a checkbox and verifying the confirmation message appears

Starting URL: https://the-internet.herokuapp.com/dynamic_controls

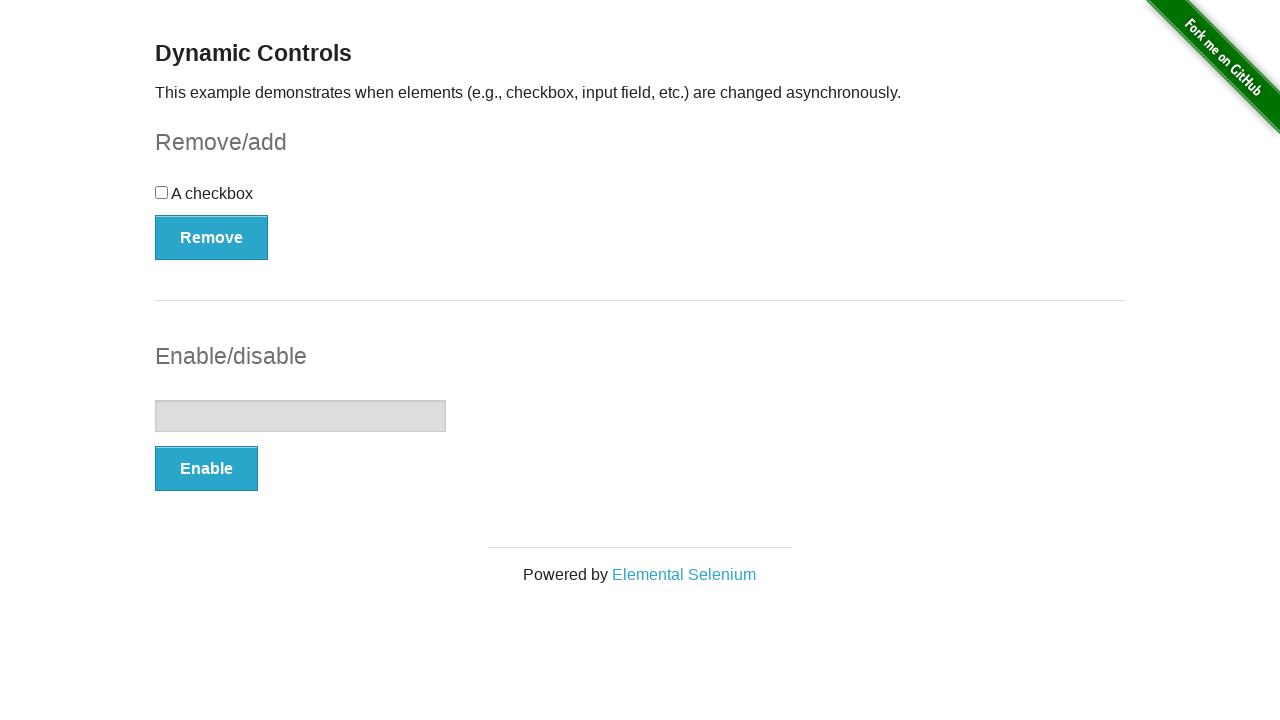

Navigated to dynamic controls page
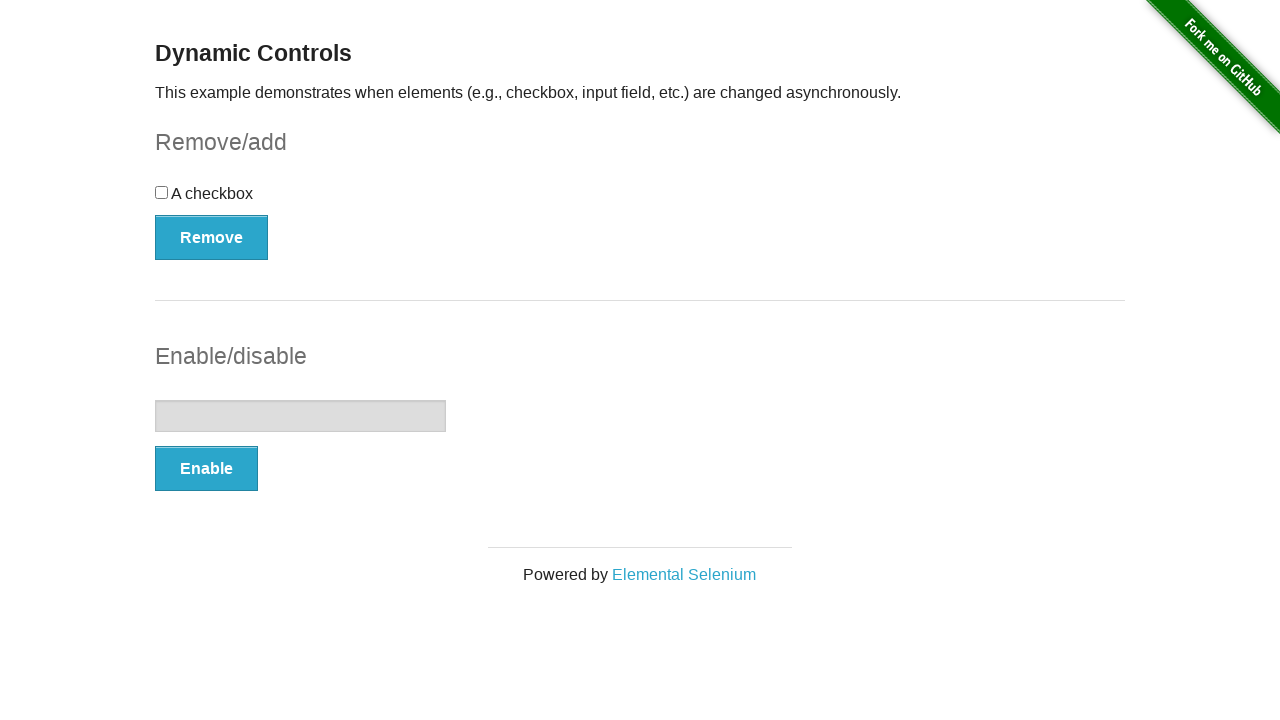

Clicked the Remove button in the checkbox example section at (212, 237) on #checkbox-example > button
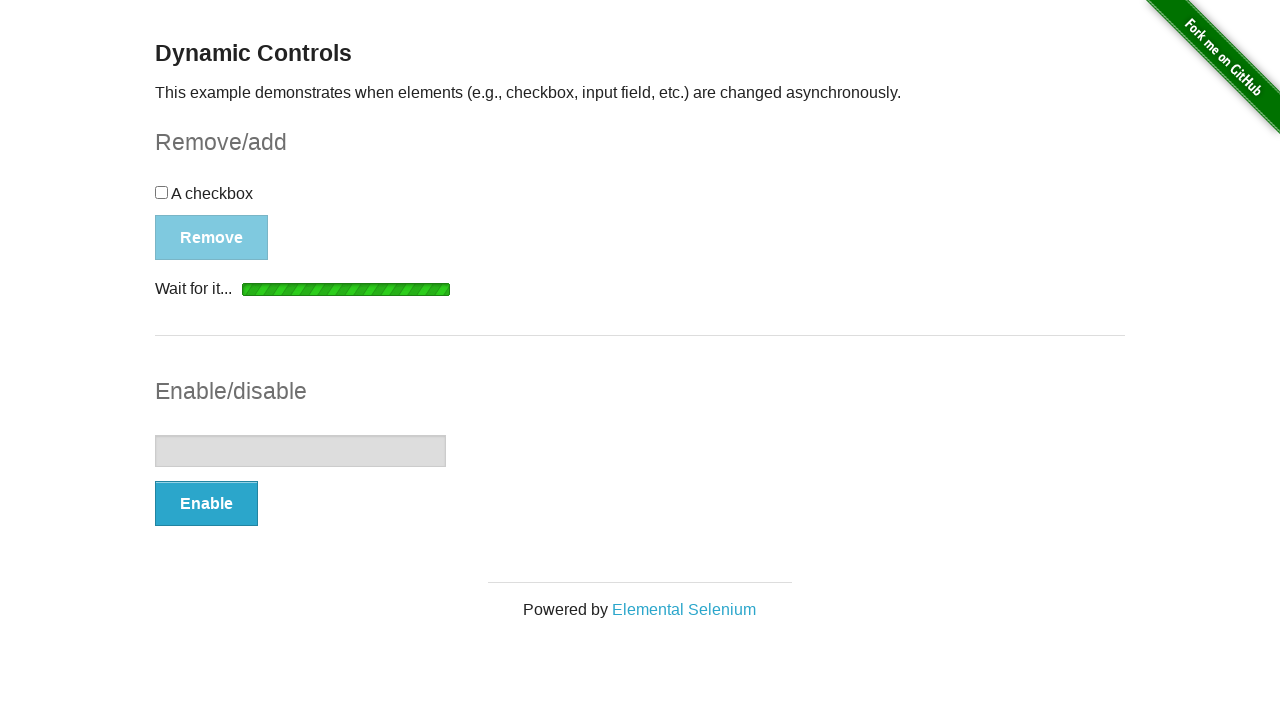

Confirmation message appeared after removing checkbox
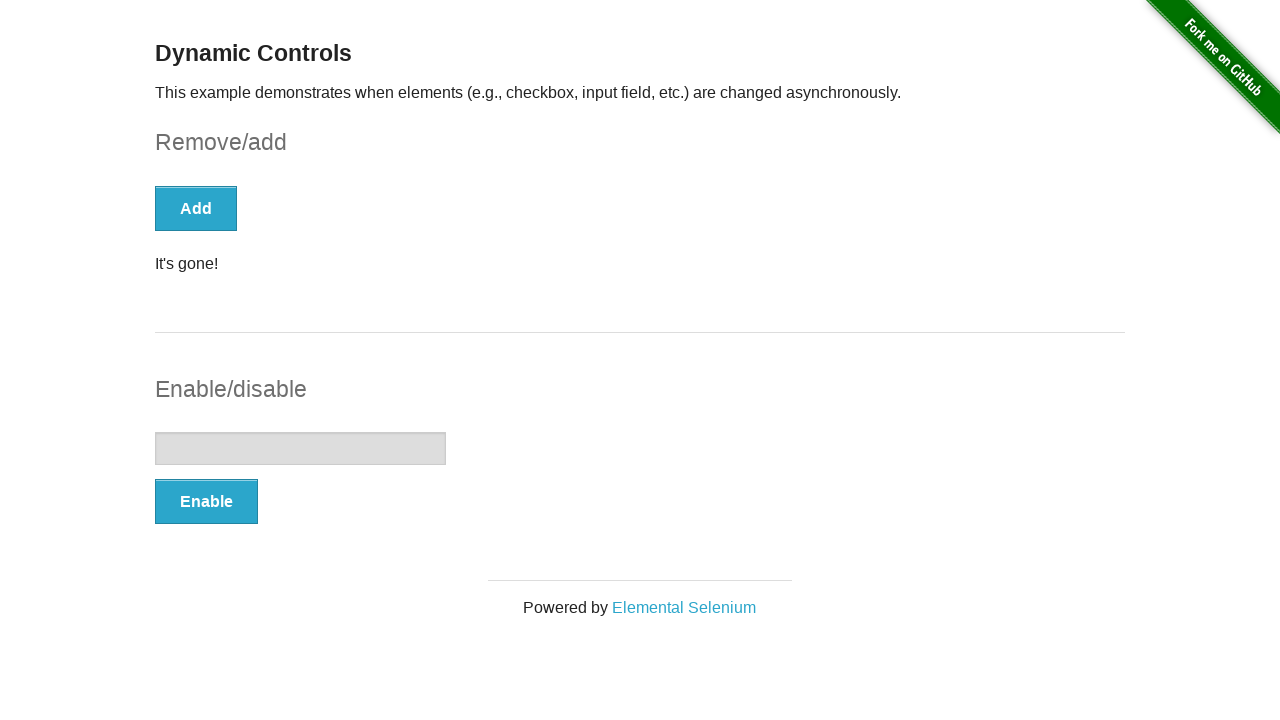

Verified confirmation message displays 'It's gone!'
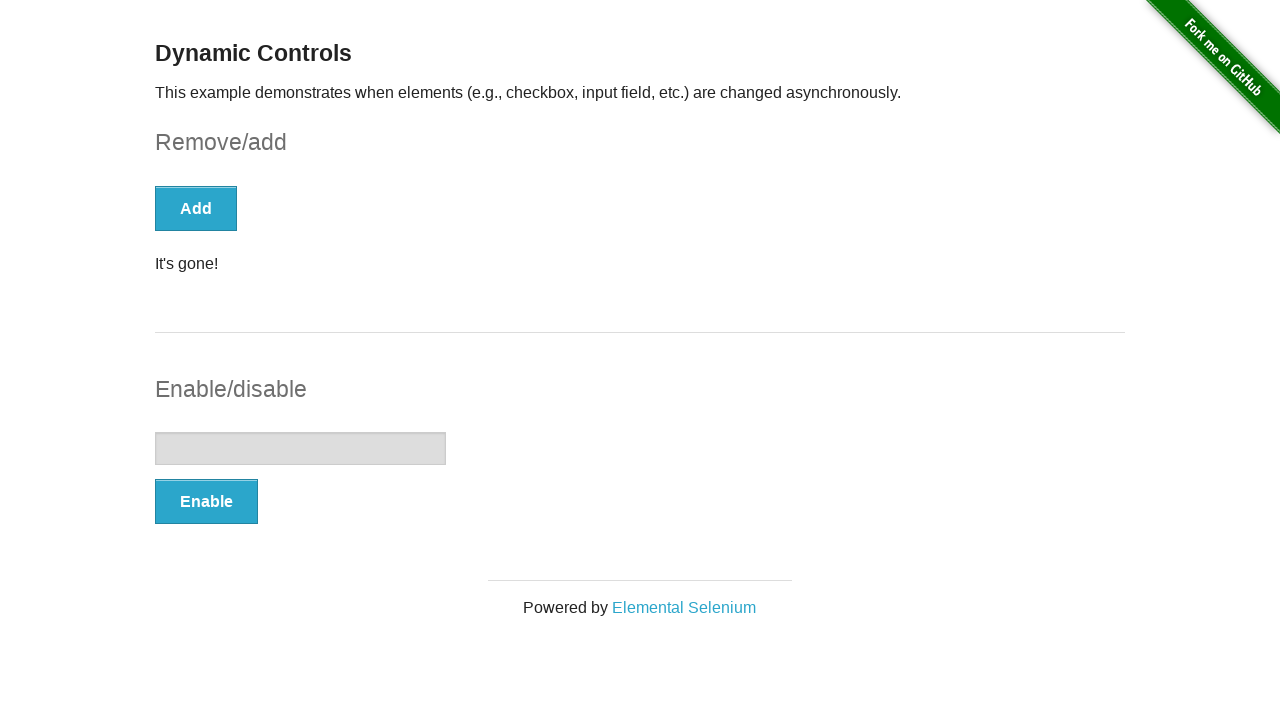

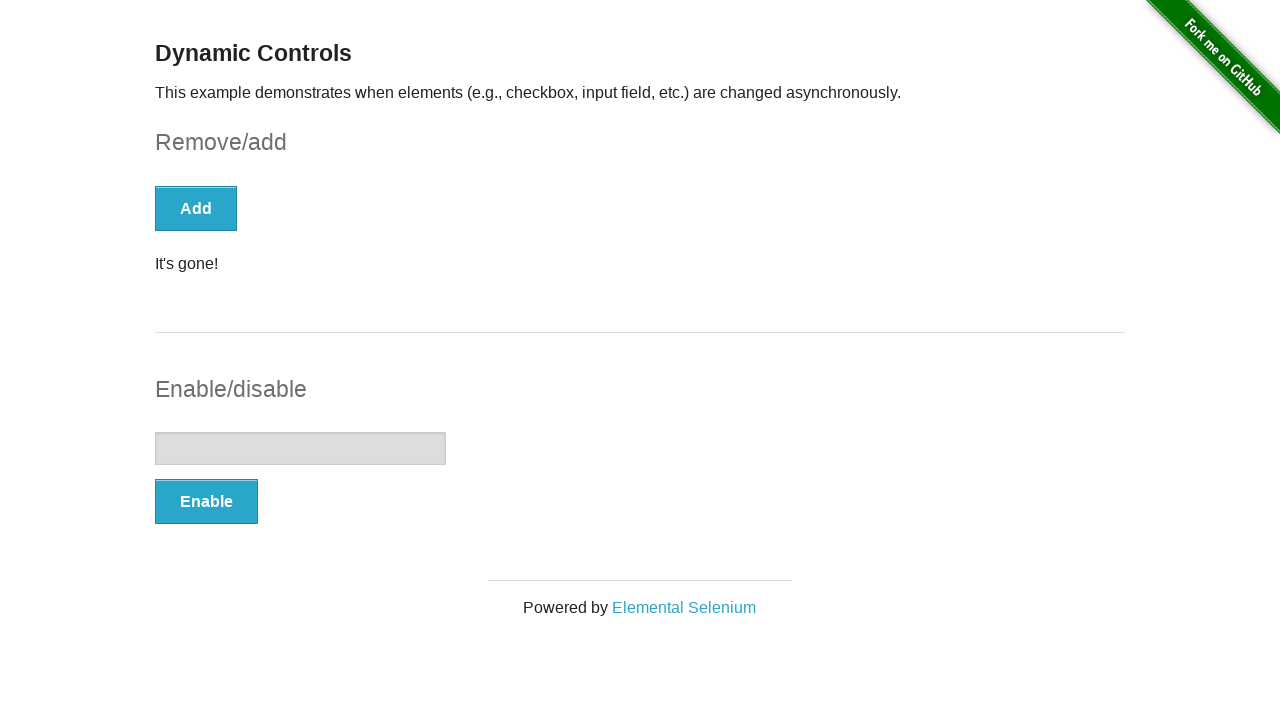